Tests the multiplication functionality of a calculator by entering two numbers and clicking the multiply button, then verifying the result

Starting URL: https://antoniotrindade.com.br/treinoautomacao/desafiosoma.html

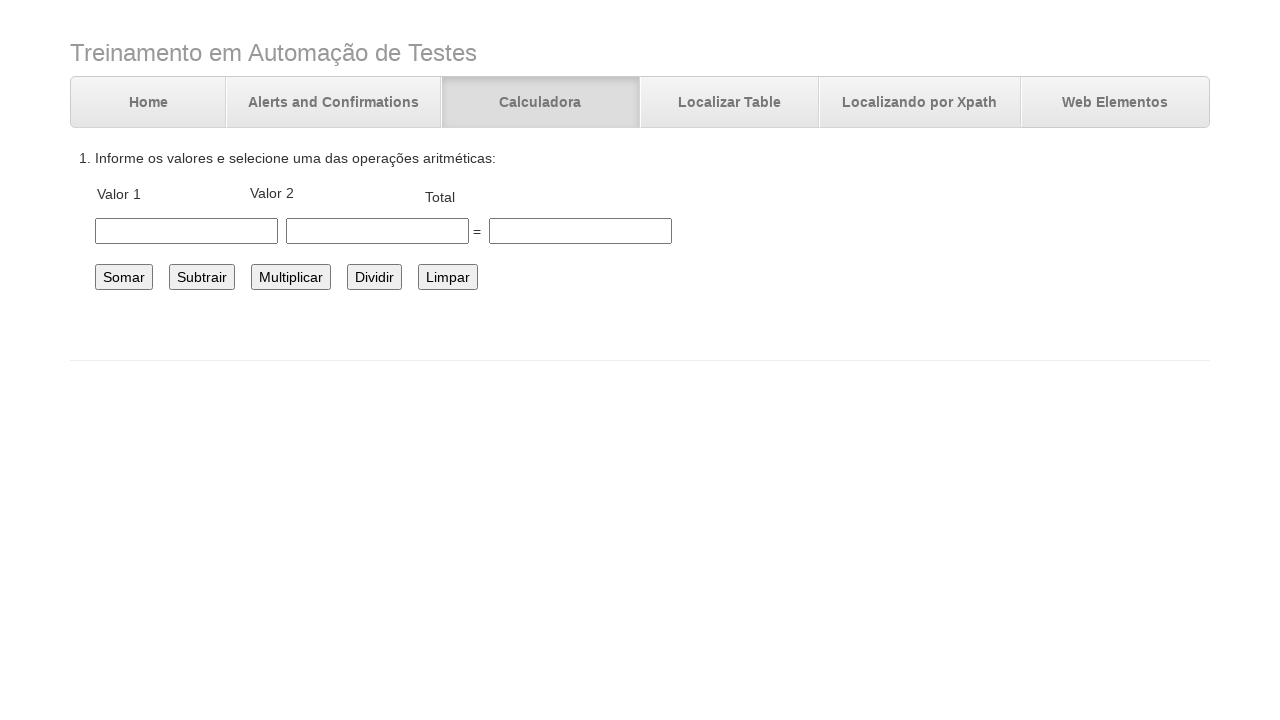

Entered first number 60.0 in the calculator on #number1
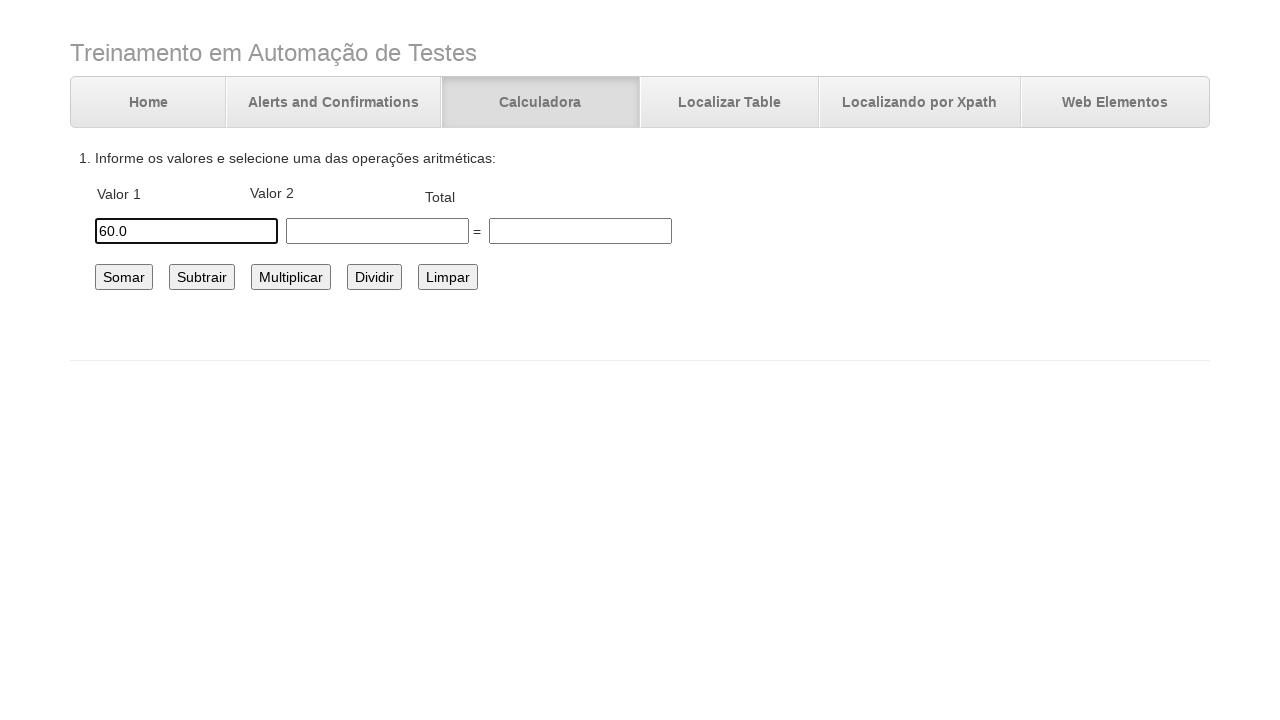

Entered second number 3.5 in the calculator on #number2
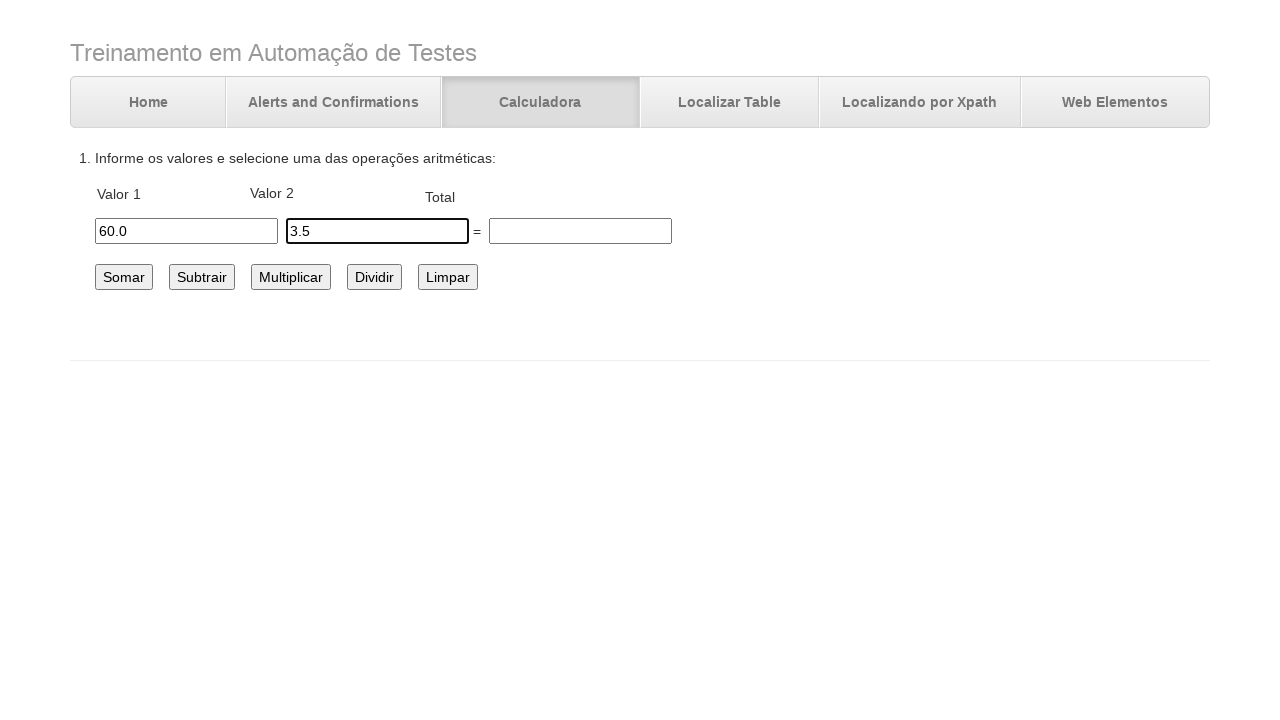

Clicked the multiply button at (291, 277) on #multiplicar
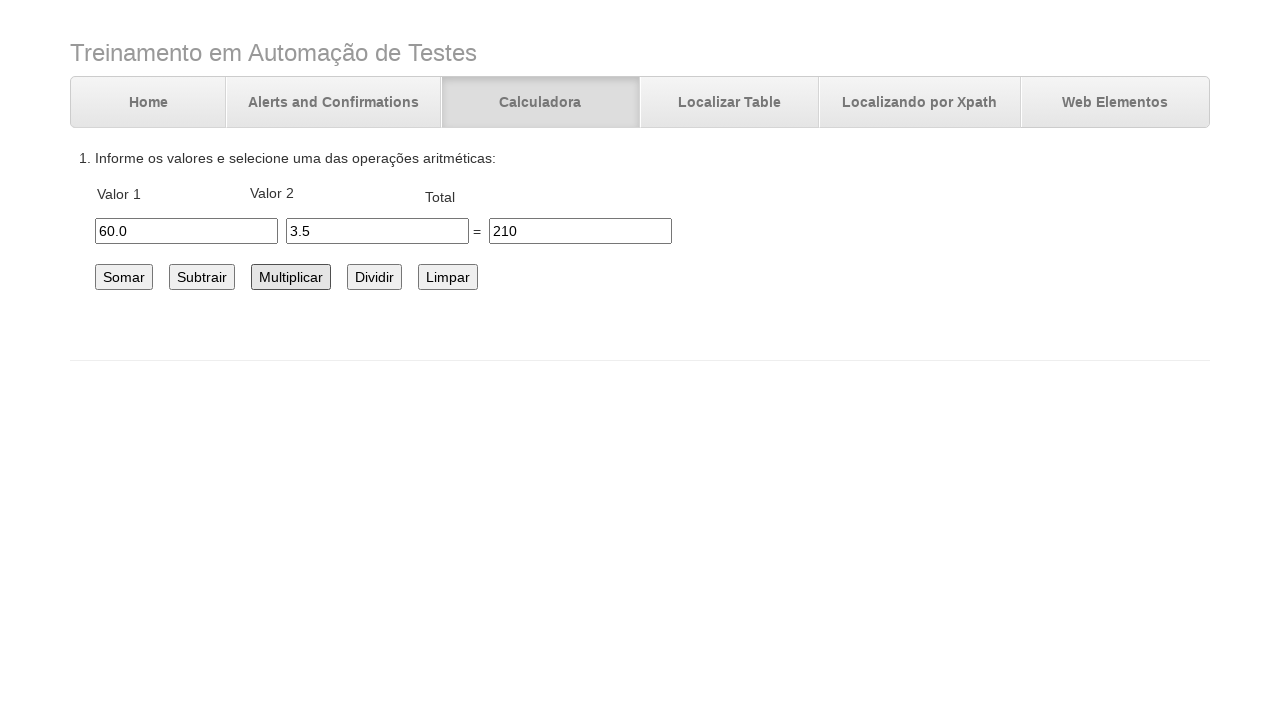

Waited for multiplication result to be populated
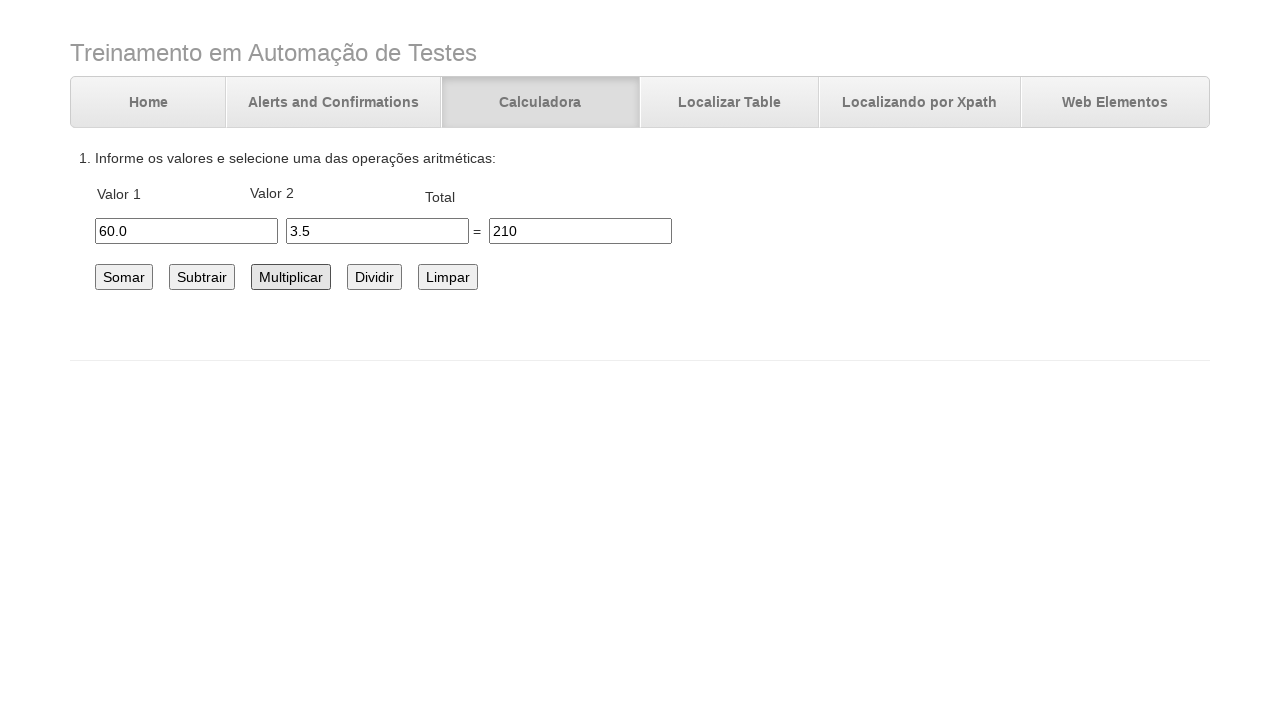

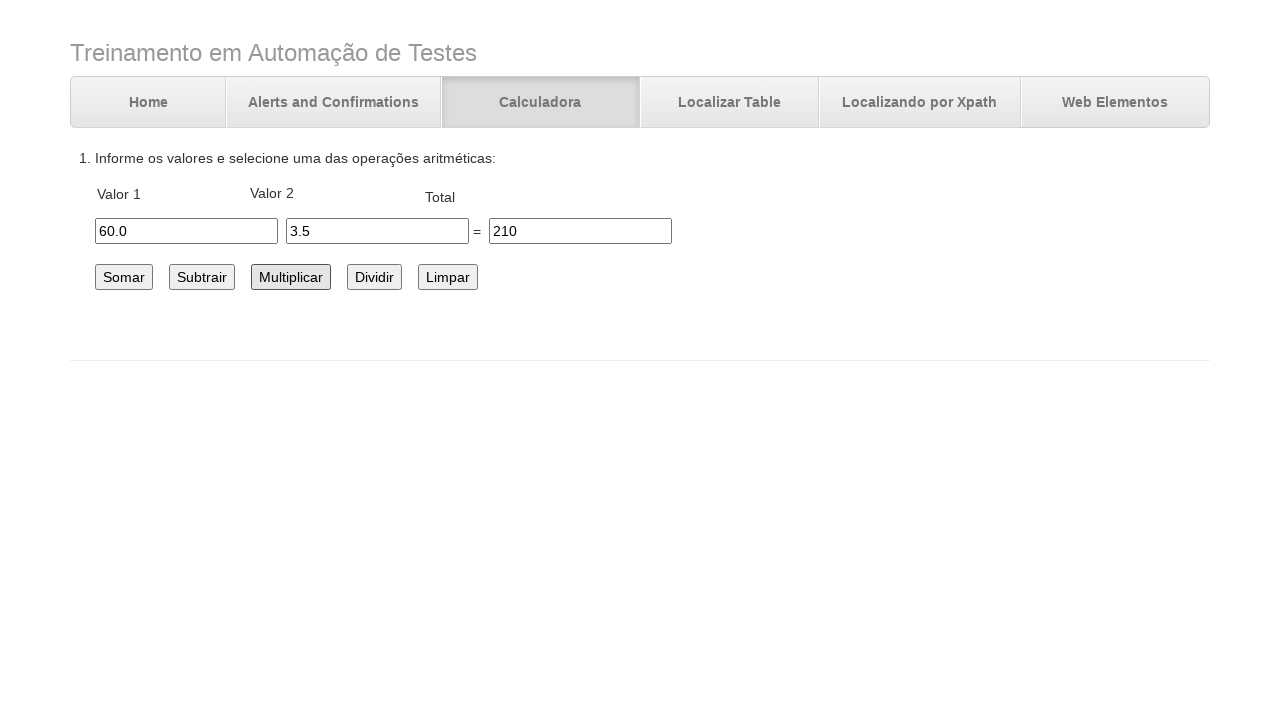